Tests the autocomplete form by filling in an address and street number fields

Starting URL: https://formy-project.herokuapp.com/autocomplete

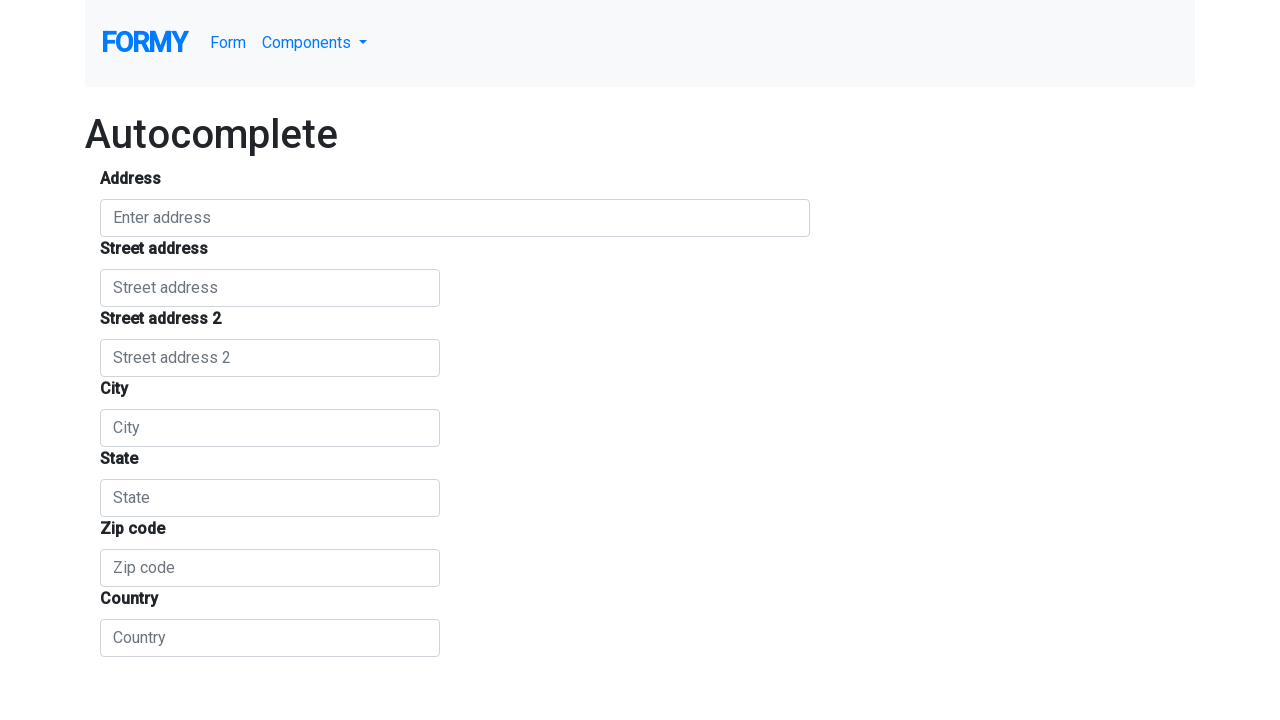

Filled address autocomplete field with 'Rua Goiania' on #autocomplete
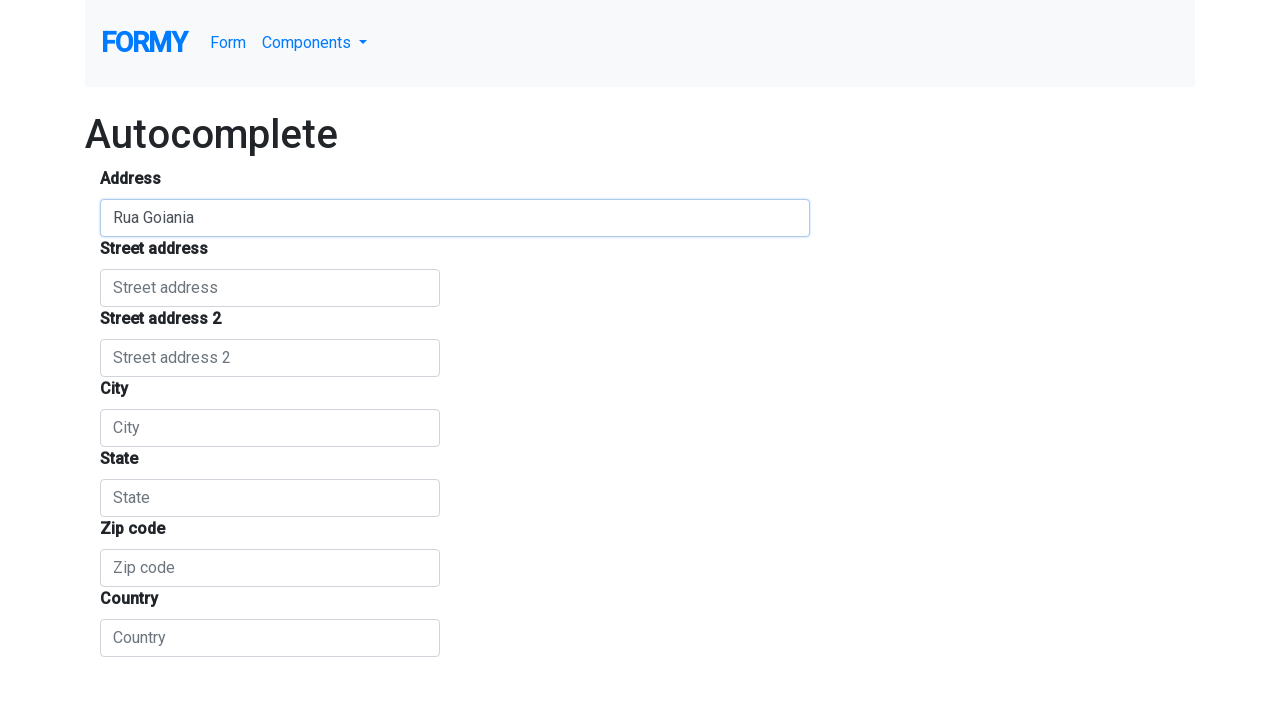

Filled street number field with '1253' on #street_number
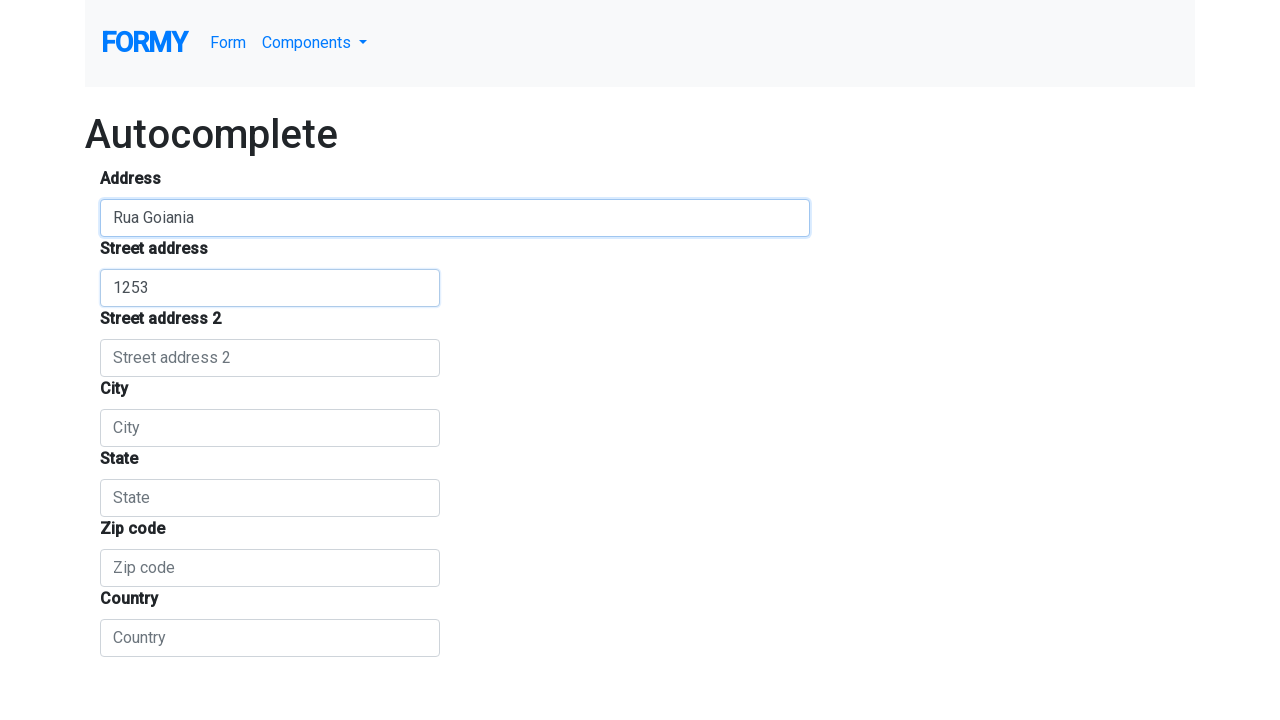

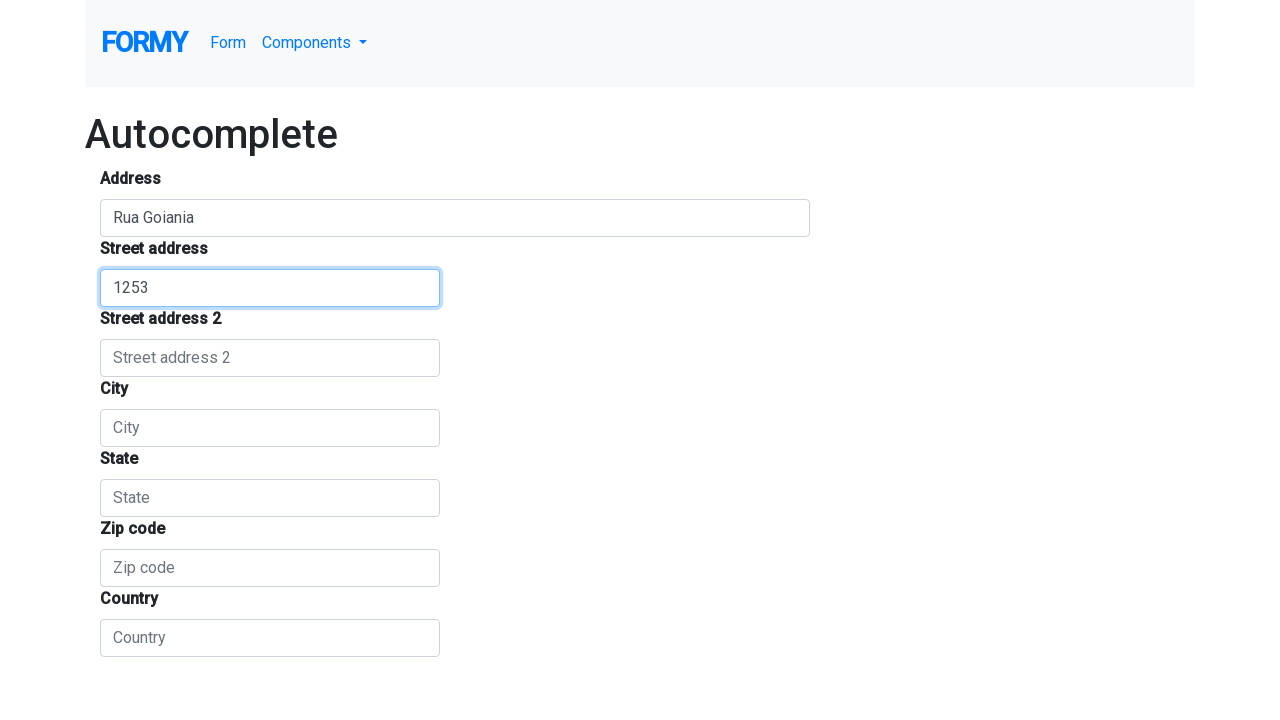